Navigates to an iframe demo page and locates the iframe element

Starting URL: https://the-internet.herokuapp.com/iframe

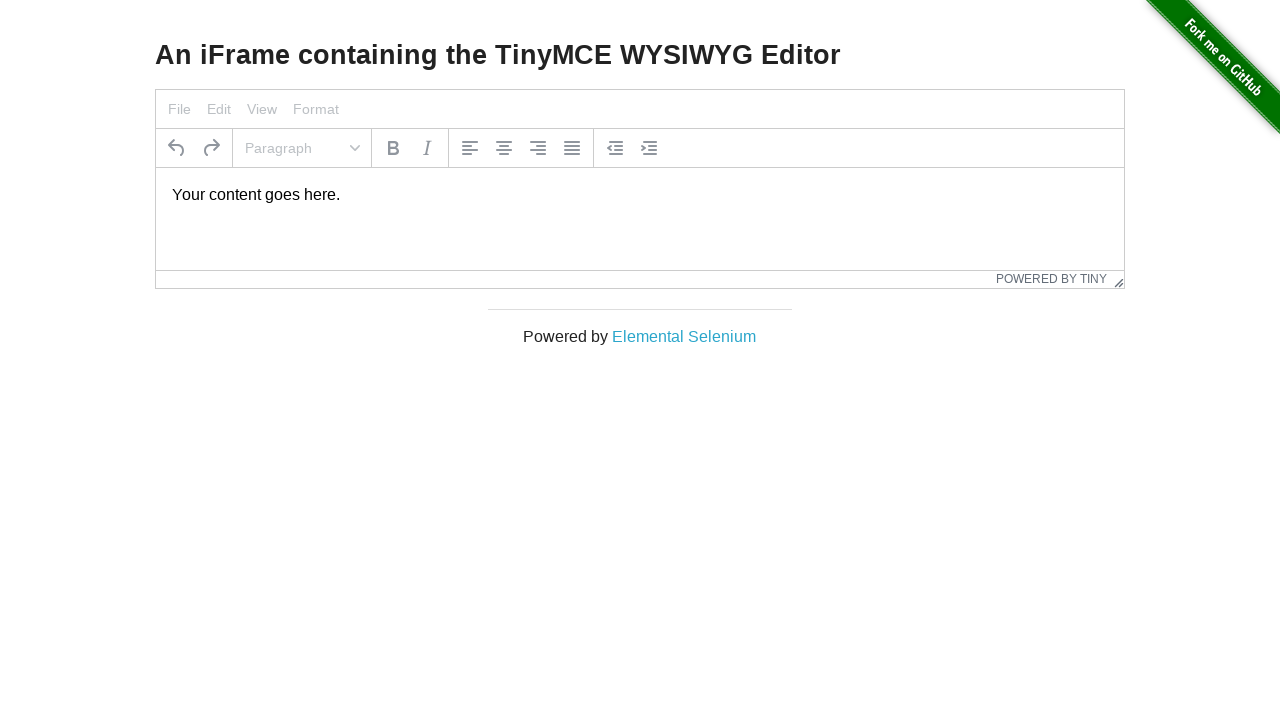

Navigated to iframe demo page
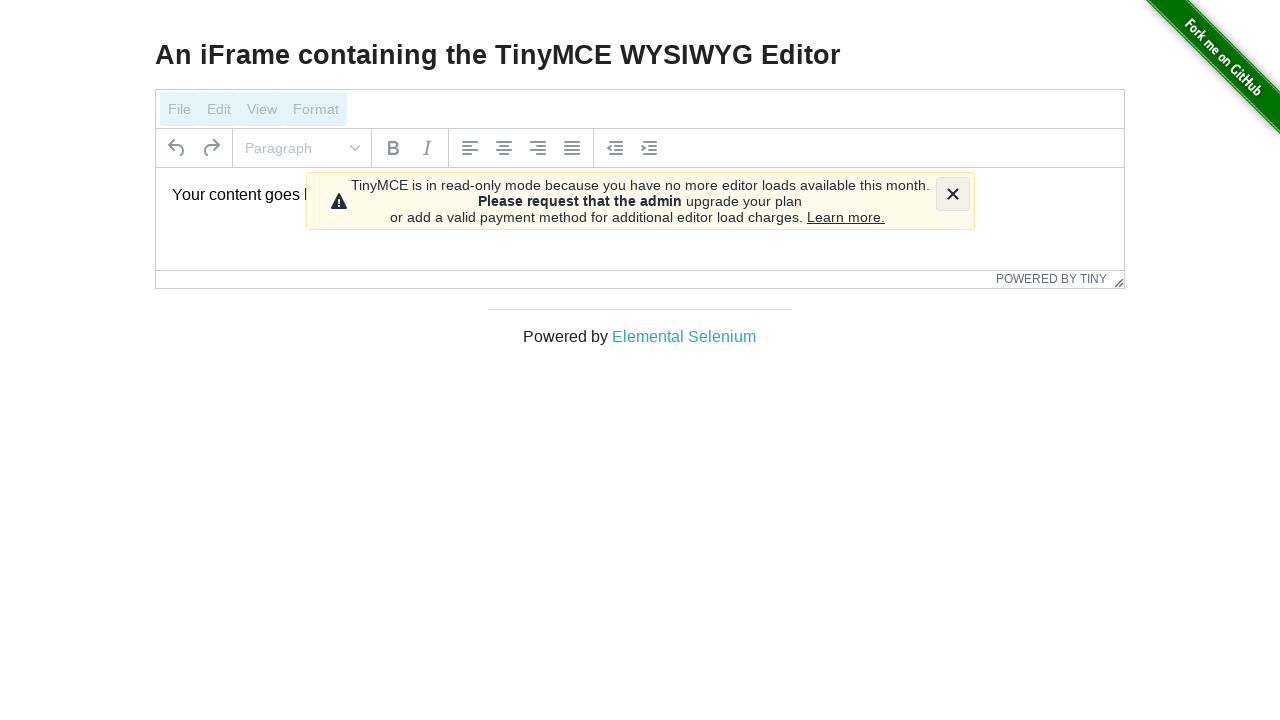

iframe element loaded
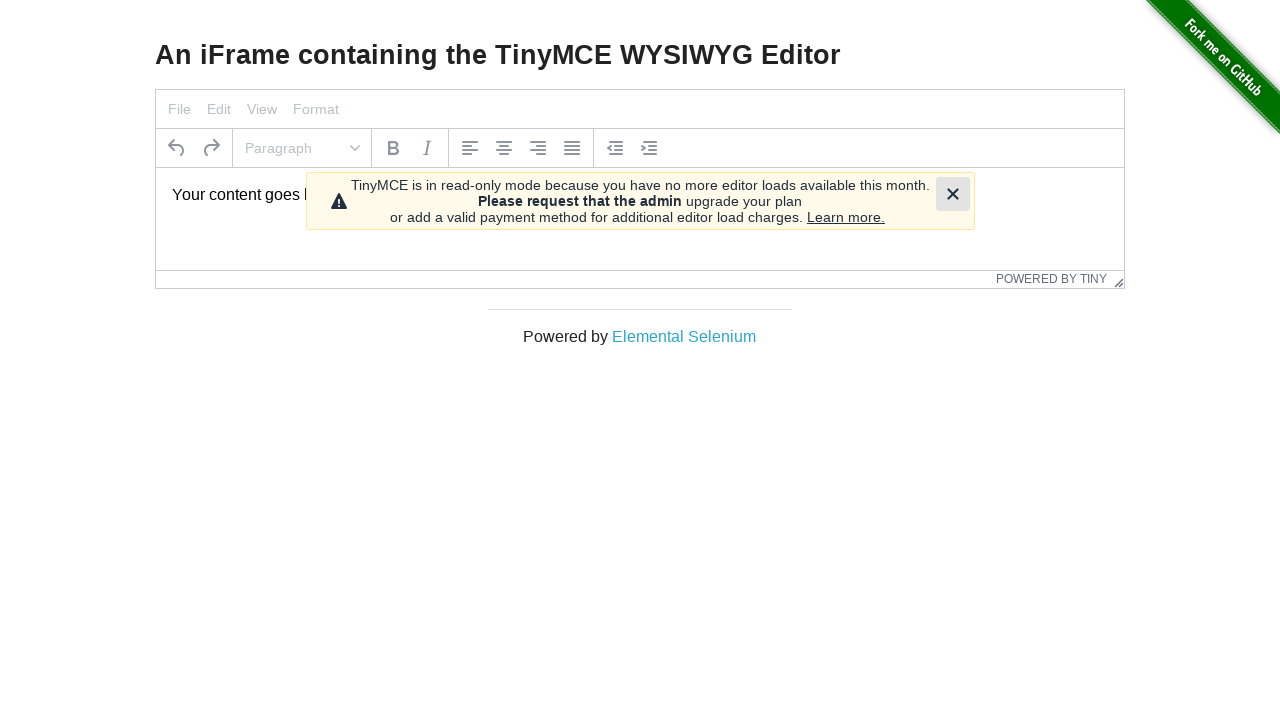

Located iframe element with selector #mce_0_ifr
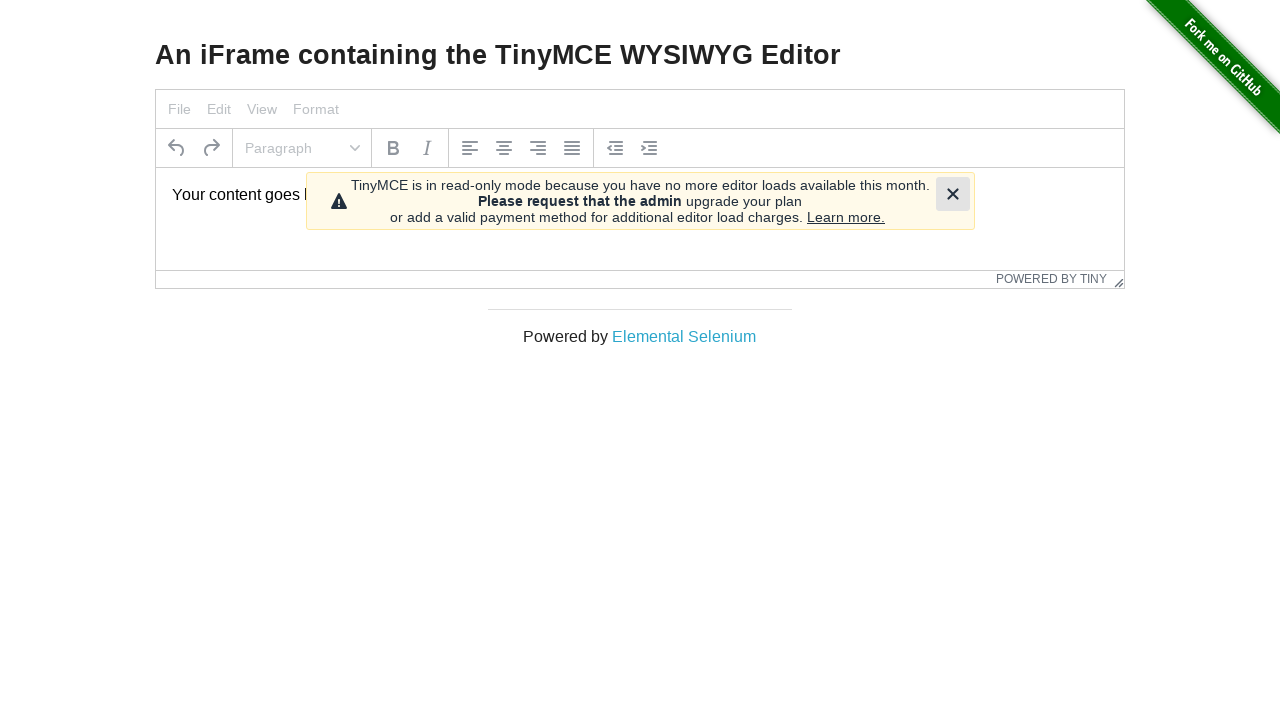

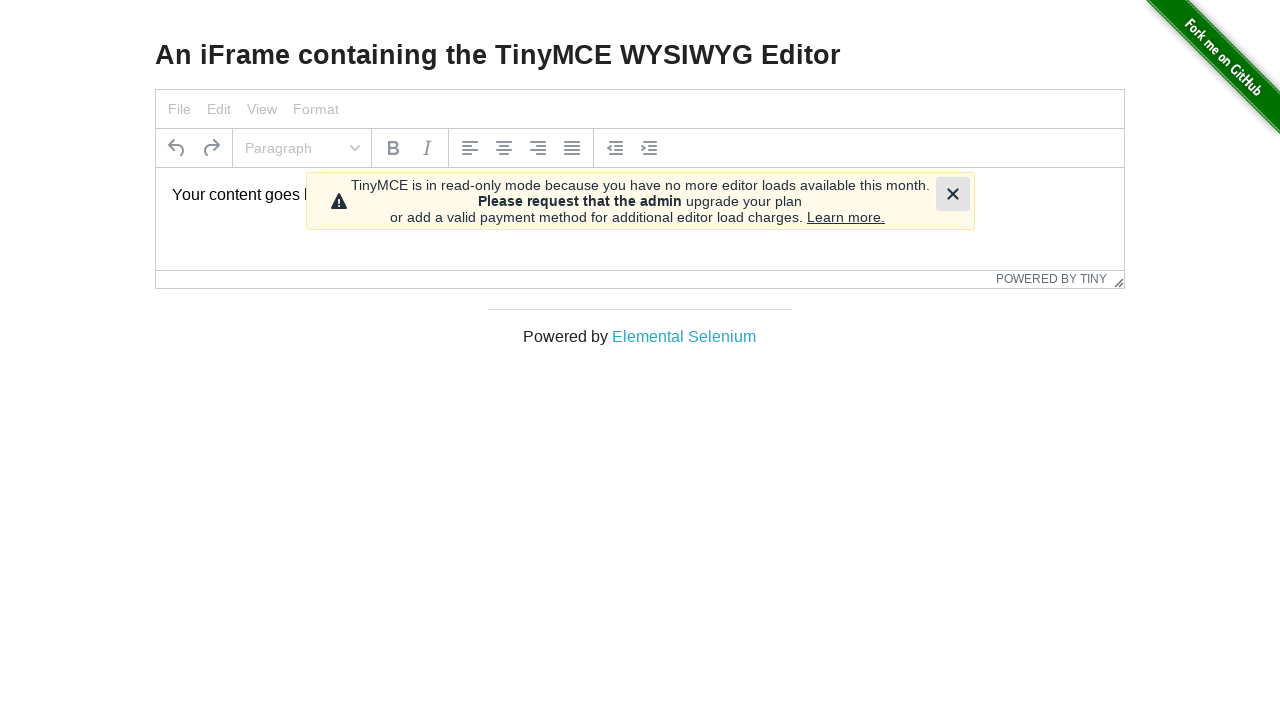